Tests dropdown selection functionality by selecting an option from a dropdown menu using visible text selection method on a practice automation website.

Starting URL: https://www.rahulshettyacademy.com/AutomationPractice/

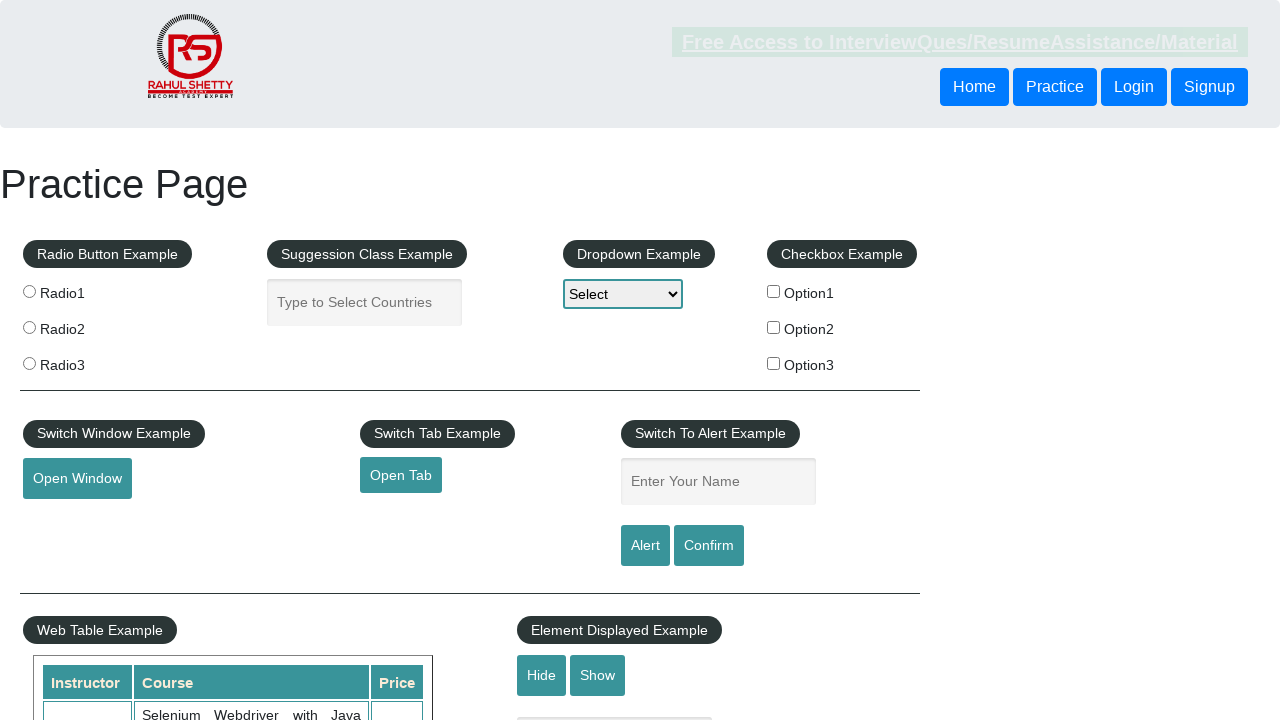

Navigated to Rahul Shetty Academy practice automation website
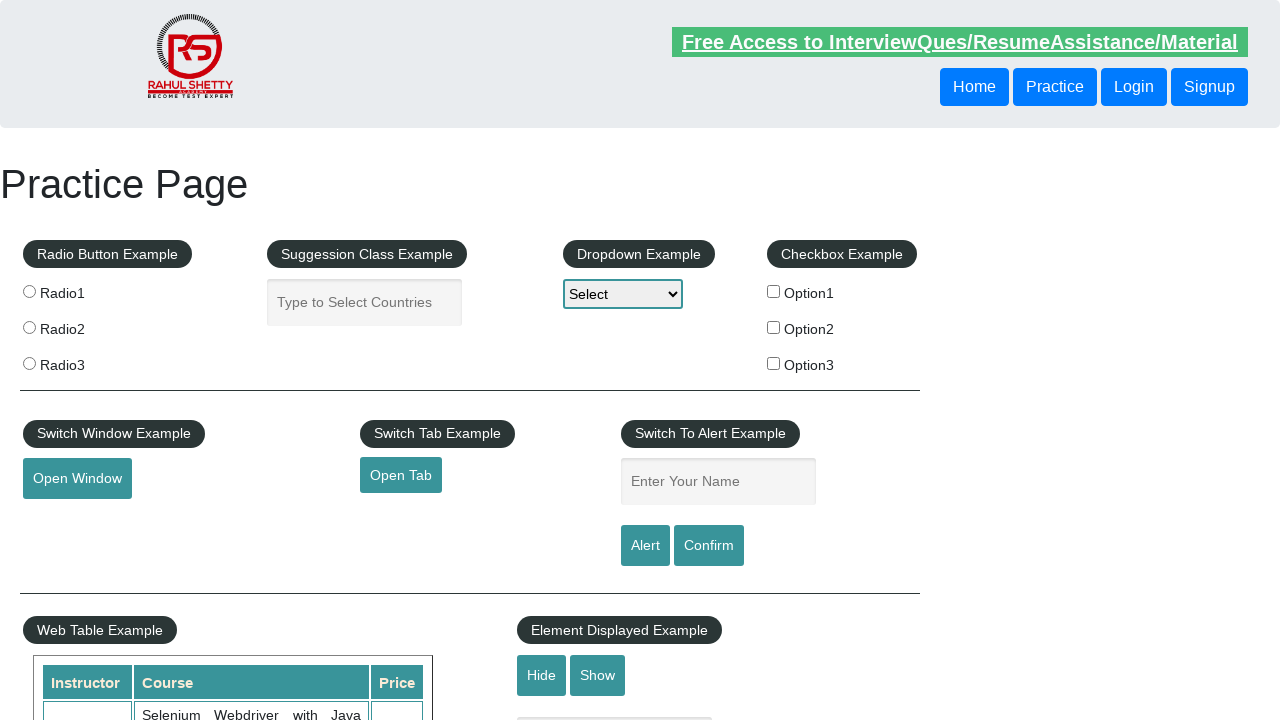

Selected 'Option1' from dropdown menu using visible text selection on #dropdown-class-example
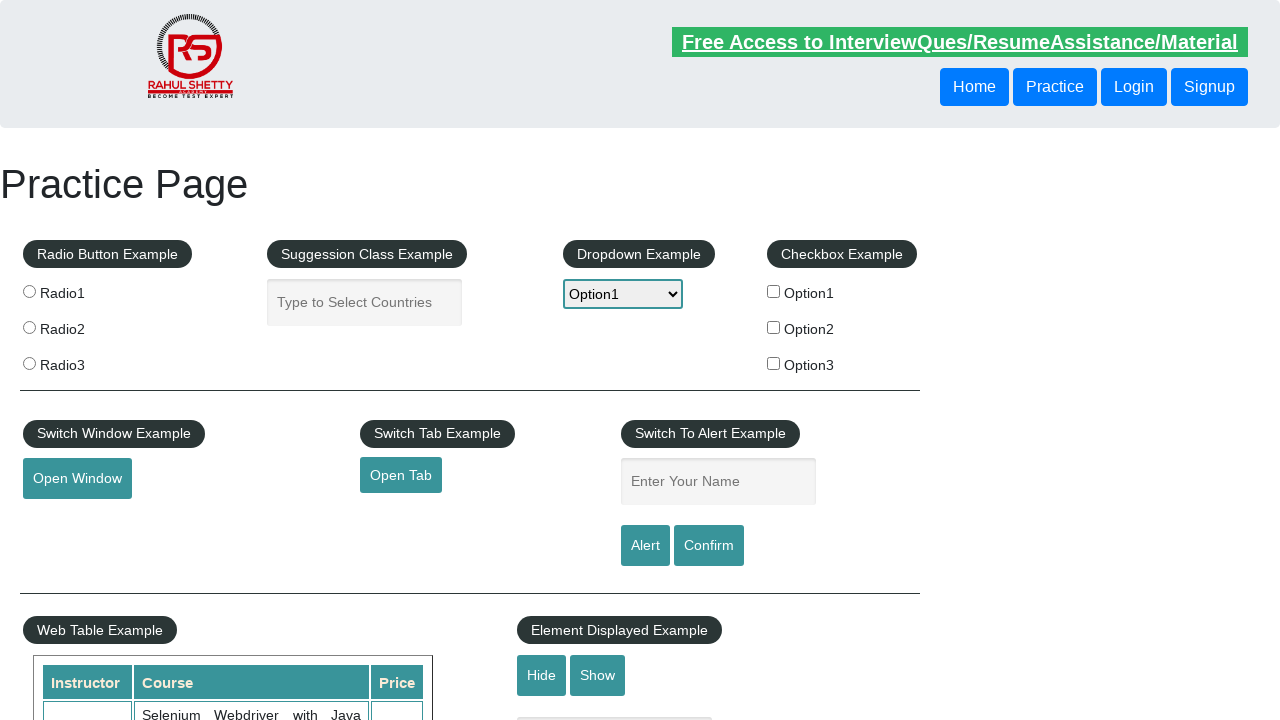

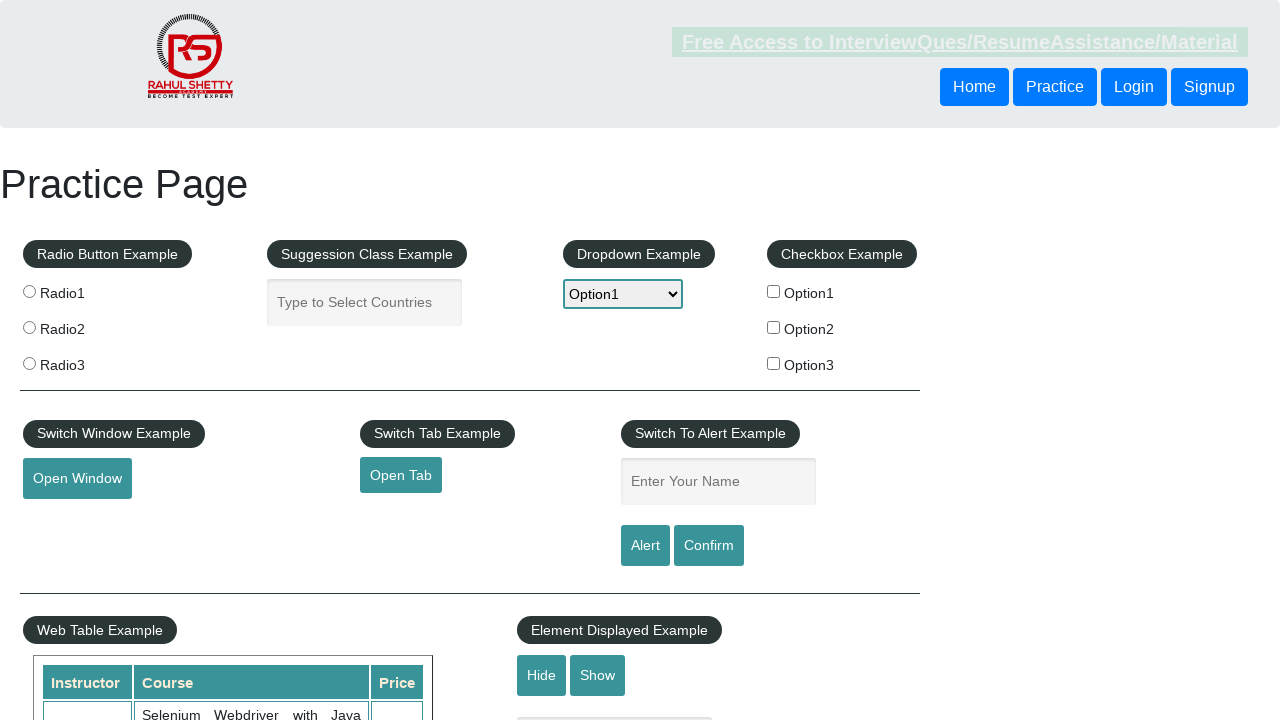